Navigates through paginated table to find and select a specific country (Russia) by clicking its checkbox

Starting URL: https://selectorshub.com/xpath-practice-page/

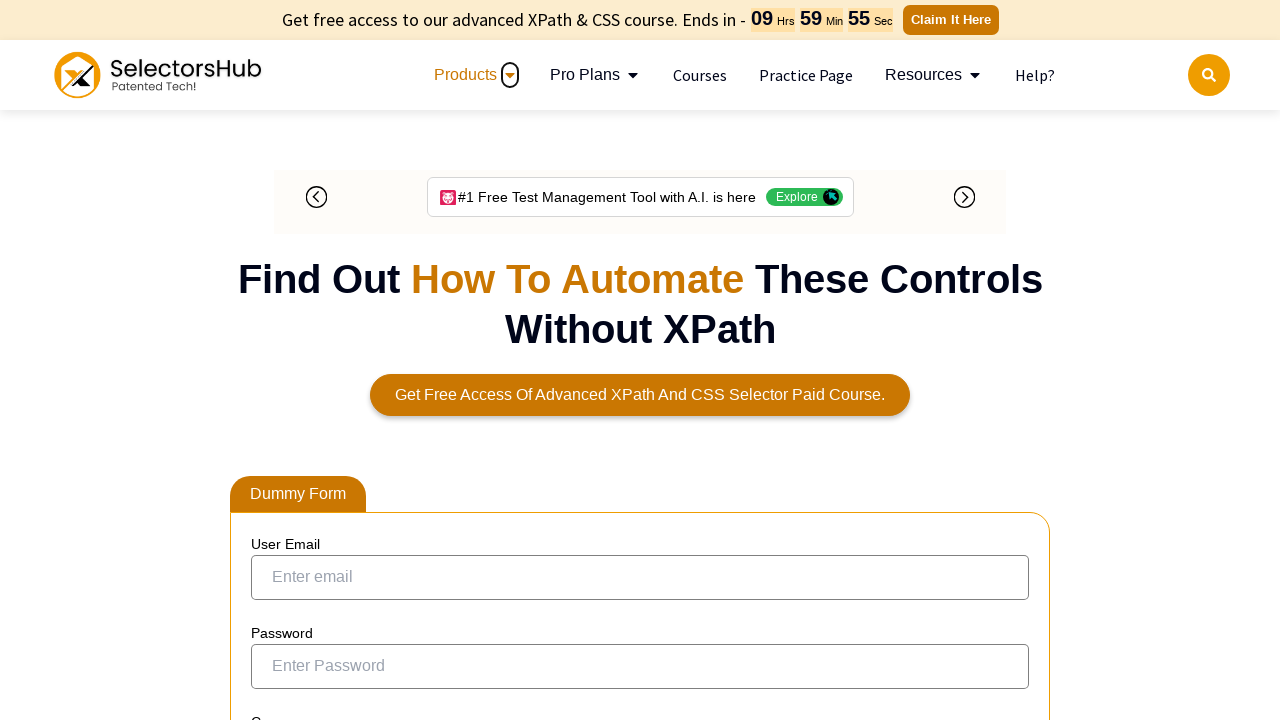

Searched for Russia elements on current page
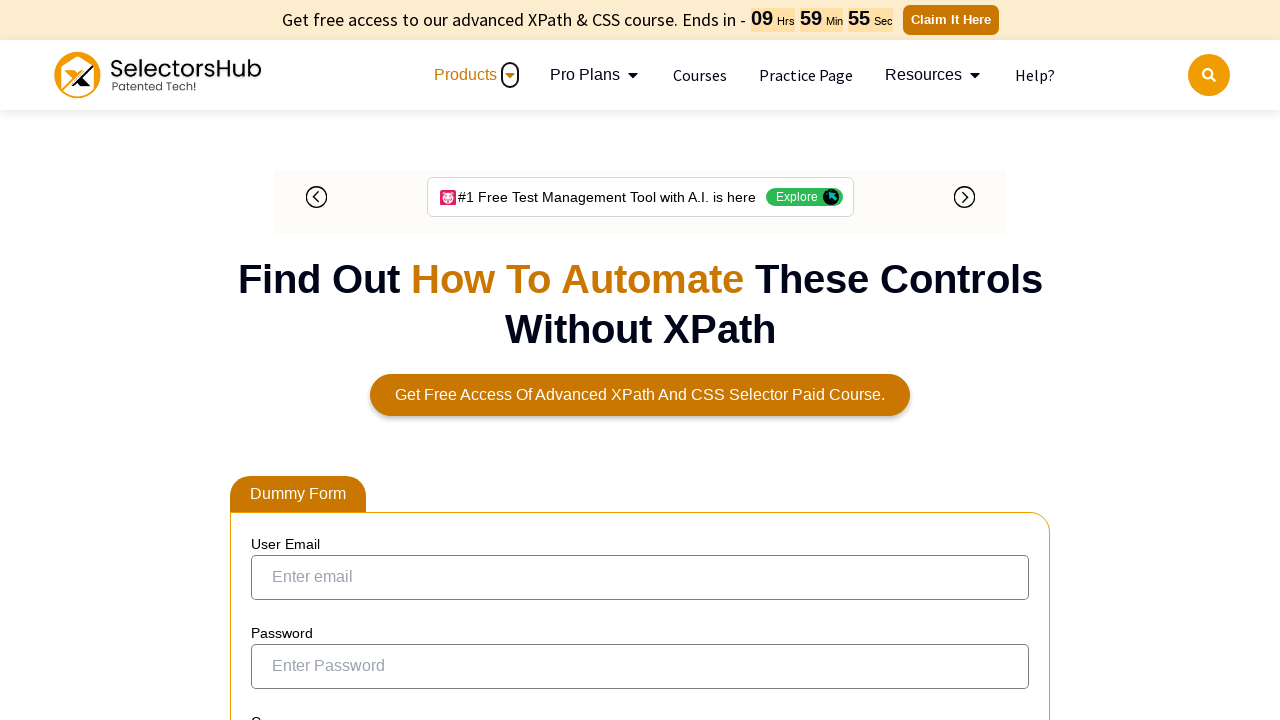

Russia not found on current page, checking next button status
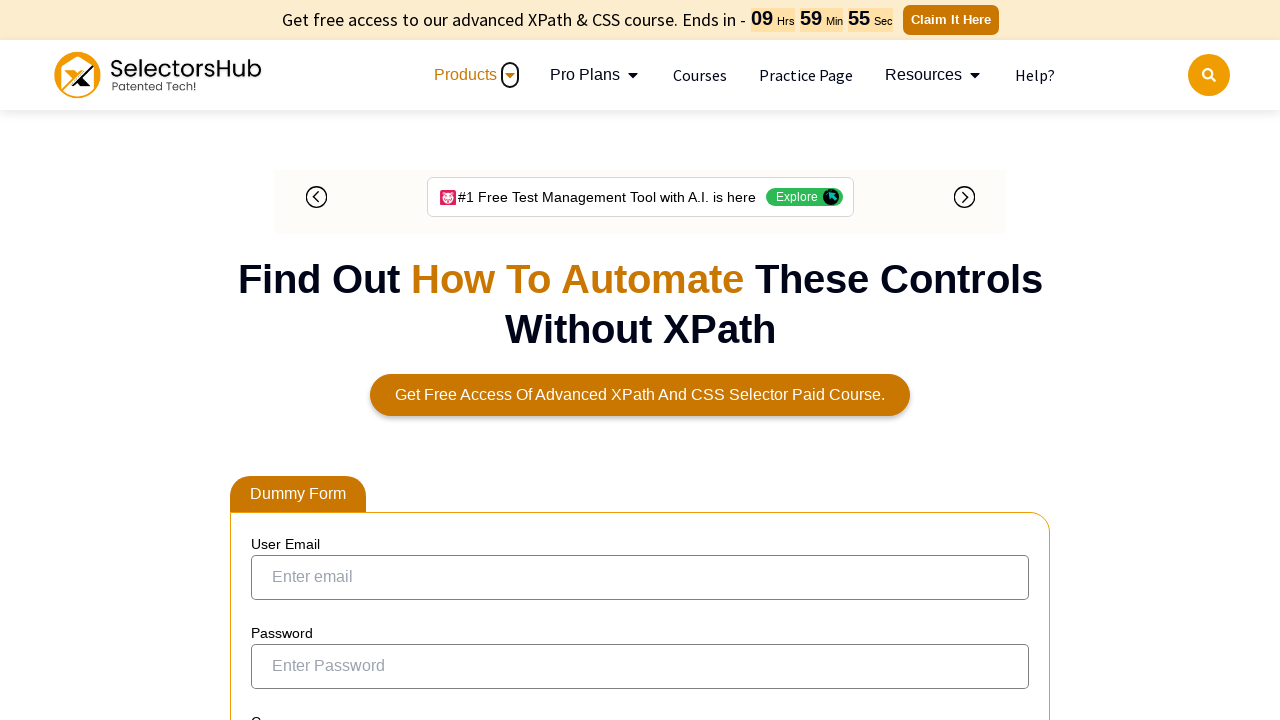

Clicked next page button to navigate to next pagination page at (1013, 361) on xpath=//button[@type='button' and @role='link' and contains(text(),'›')]
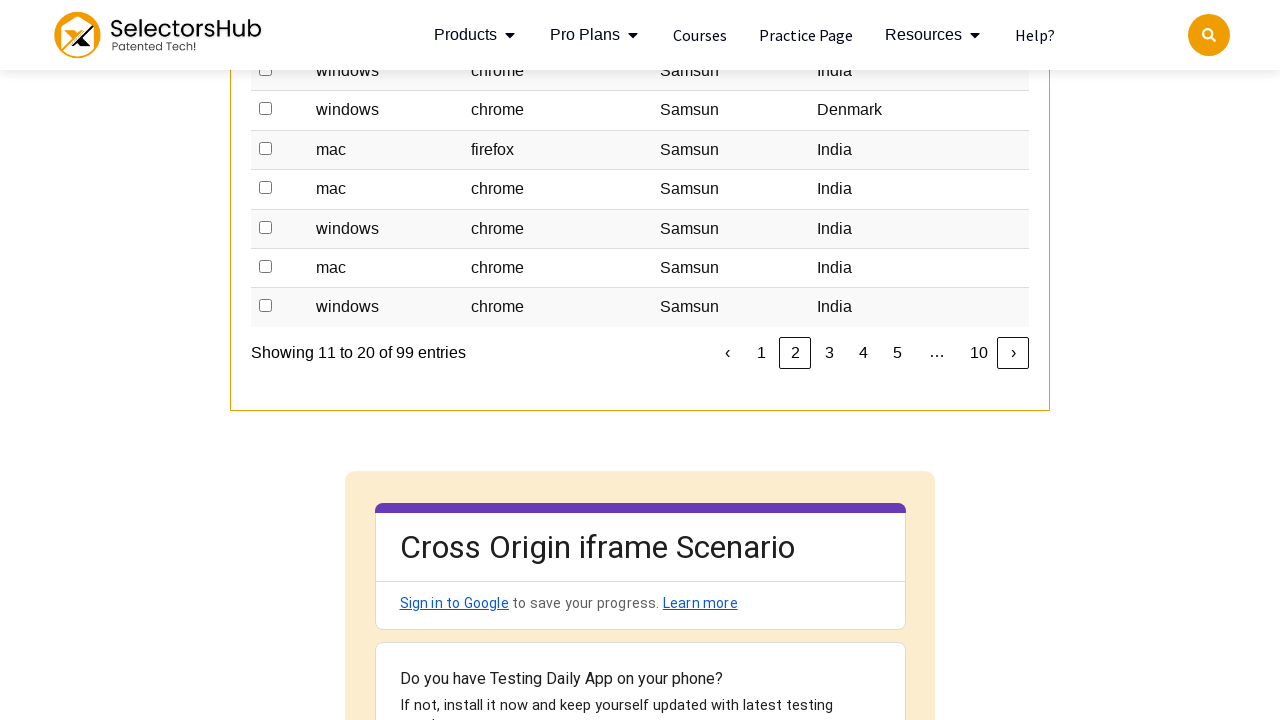

Waited for page content to update after pagination
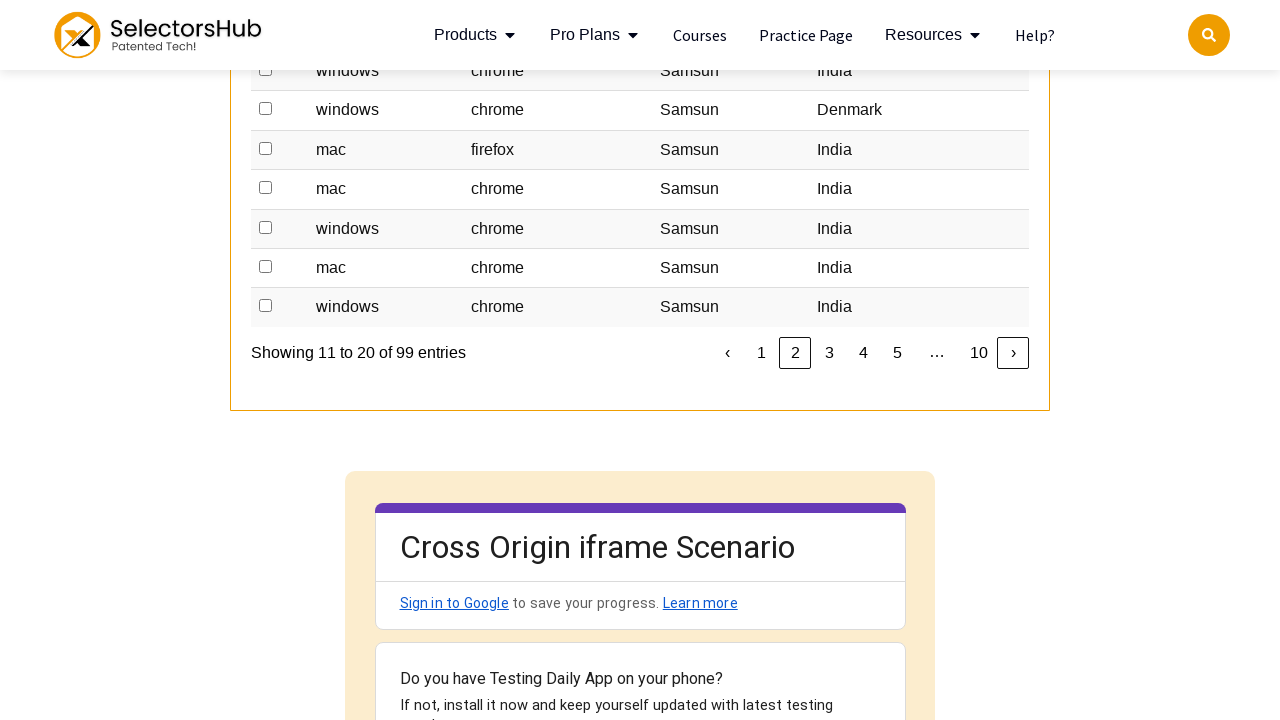

Searched for Russia elements on current page
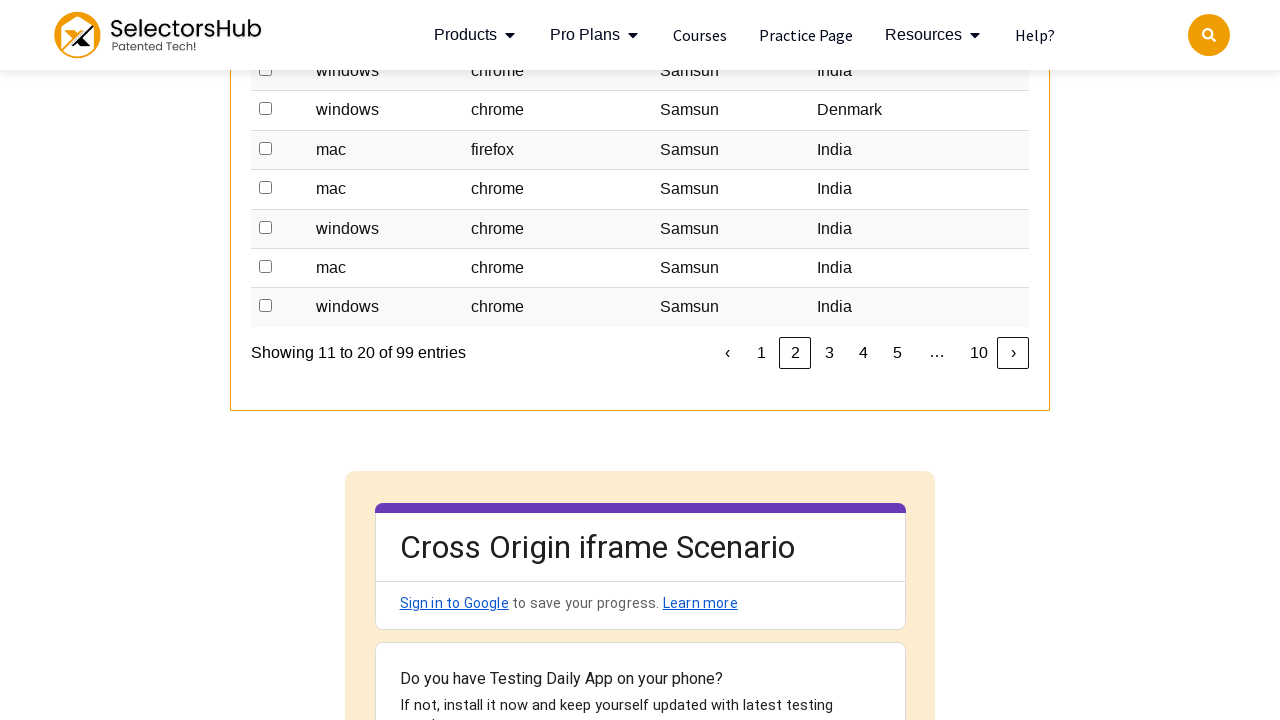

Russia not found on current page, checking next button status
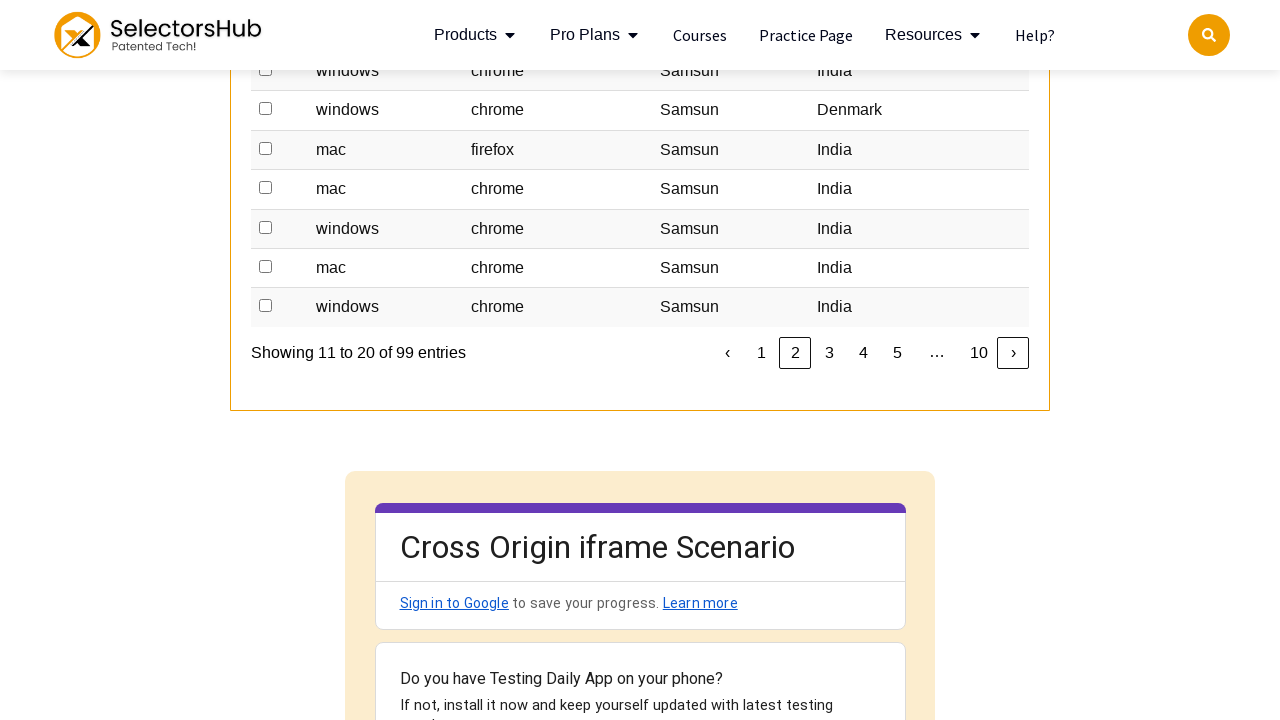

Clicked next page button to navigate to next pagination page at (1013, 353) on xpath=//button[@type='button' and @role='link' and contains(text(),'›')]
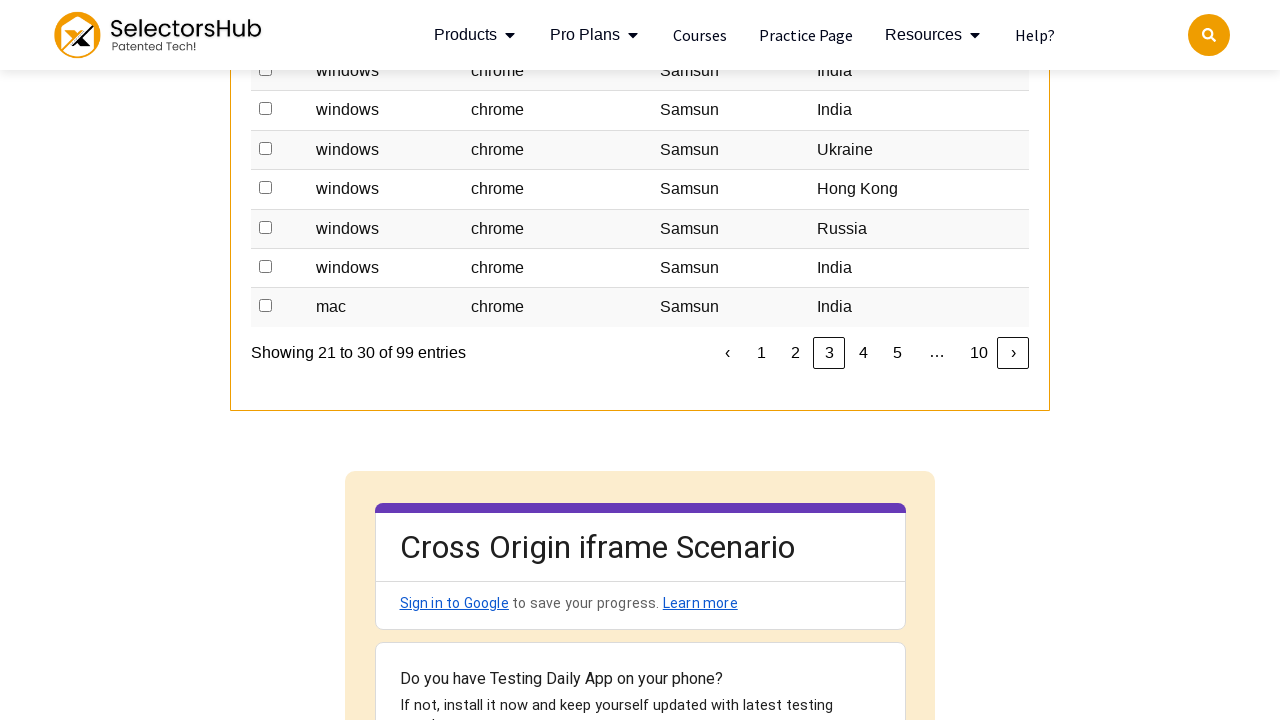

Waited for page content to update after pagination
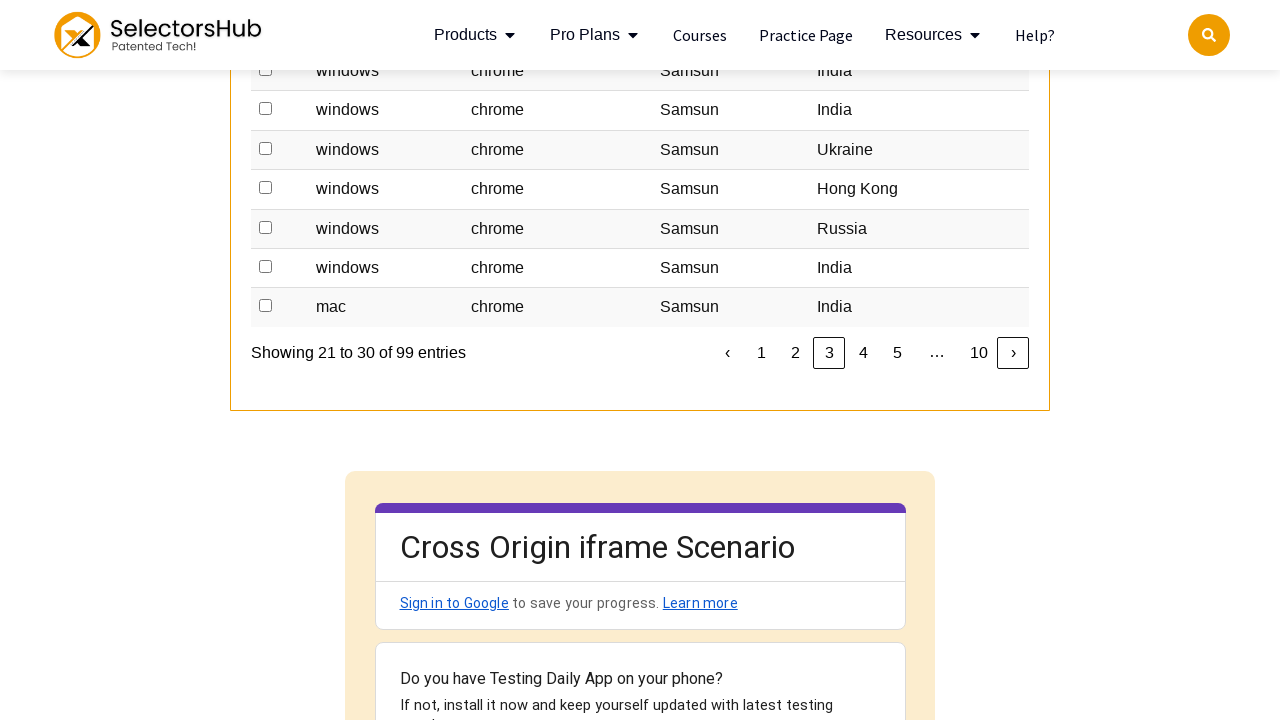

Searched for Russia elements on current page
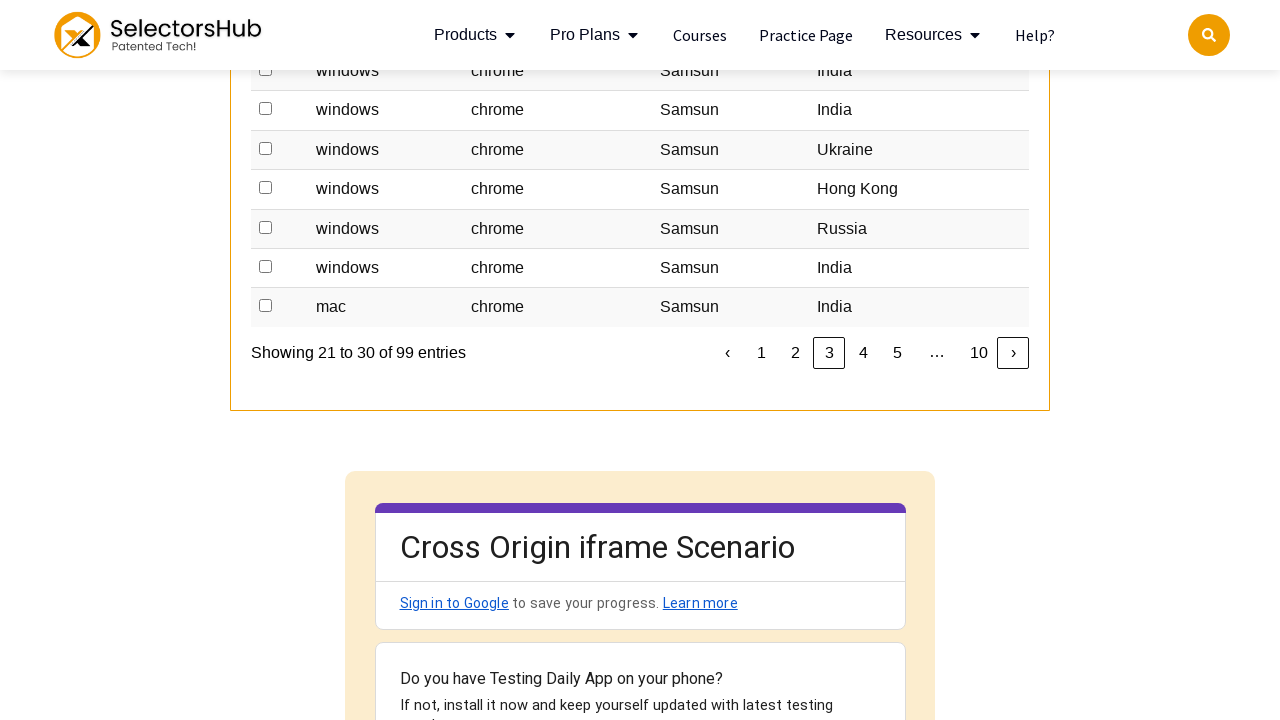

Found Russia and clicked its checkbox to select it at (266, 227) on xpath=//td[text()='Russia']/preceding-sibling::td/child::input[@type='checkbox']
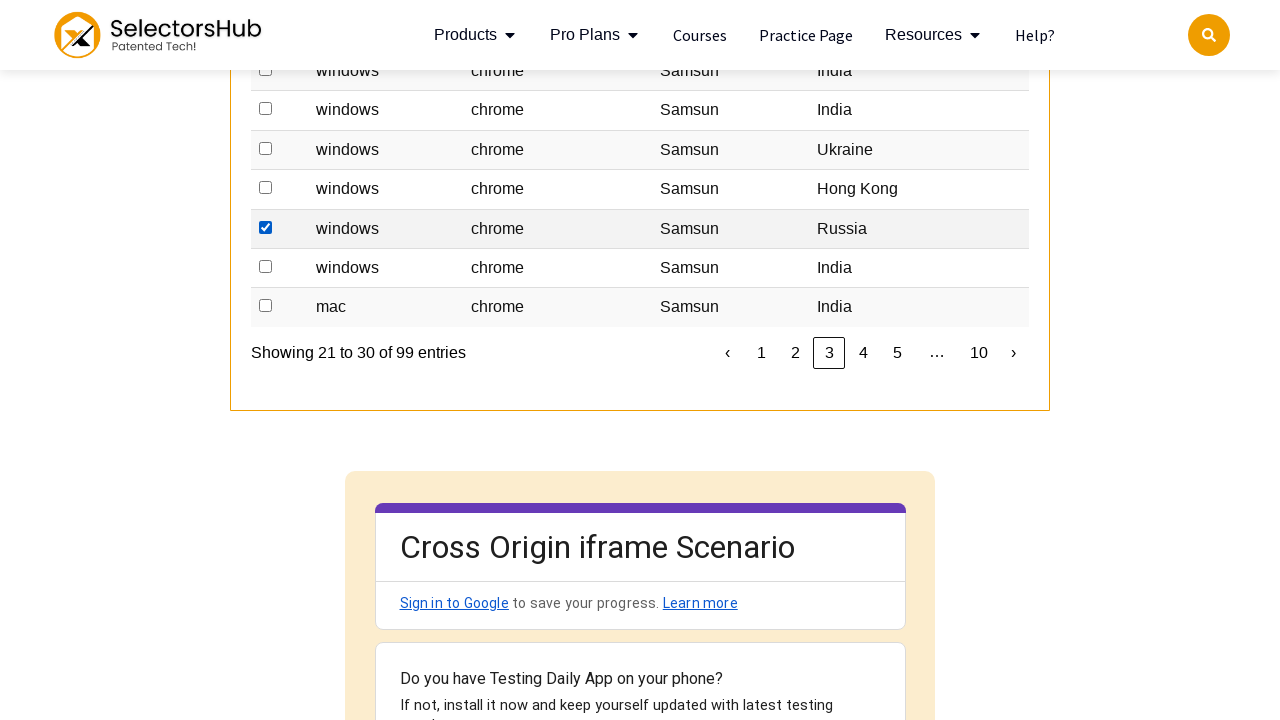

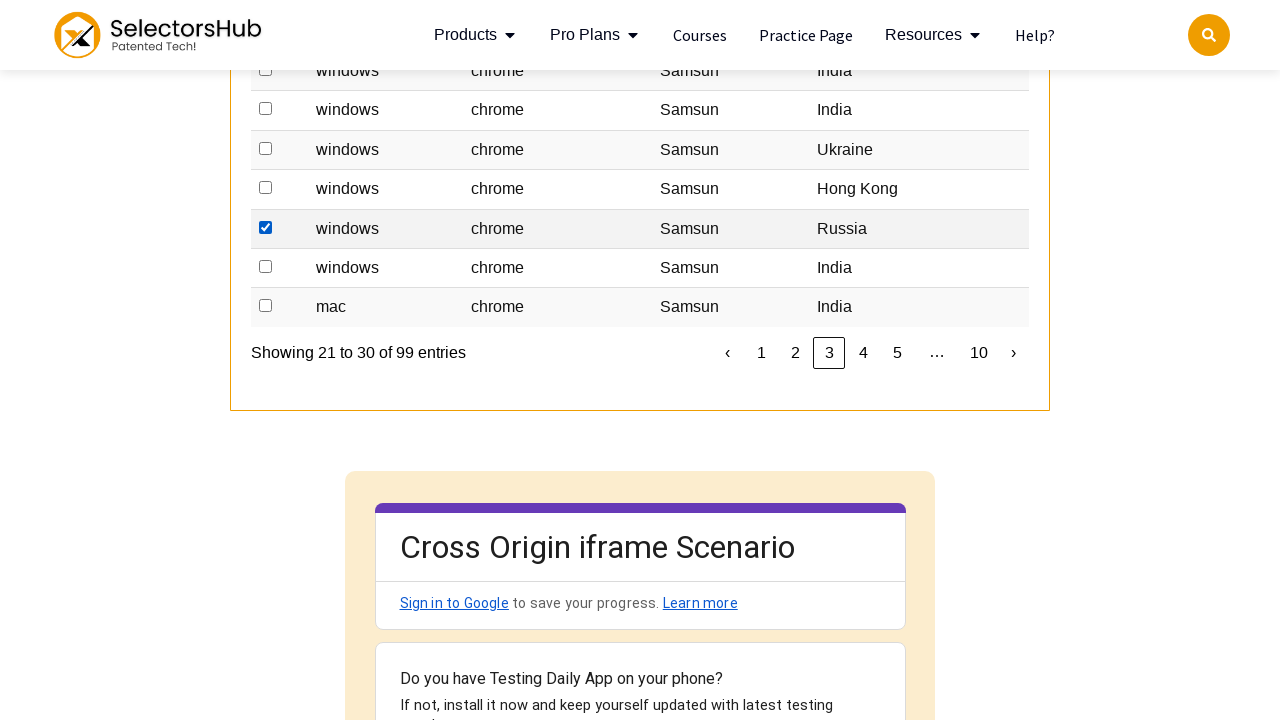